Tests basic form interaction on a practice login page by filling the username field and verifying page title. This is a demo/practice site for learning automation.

Starting URL: https://www.rahulshettyacademy.com/loginpagePractise/

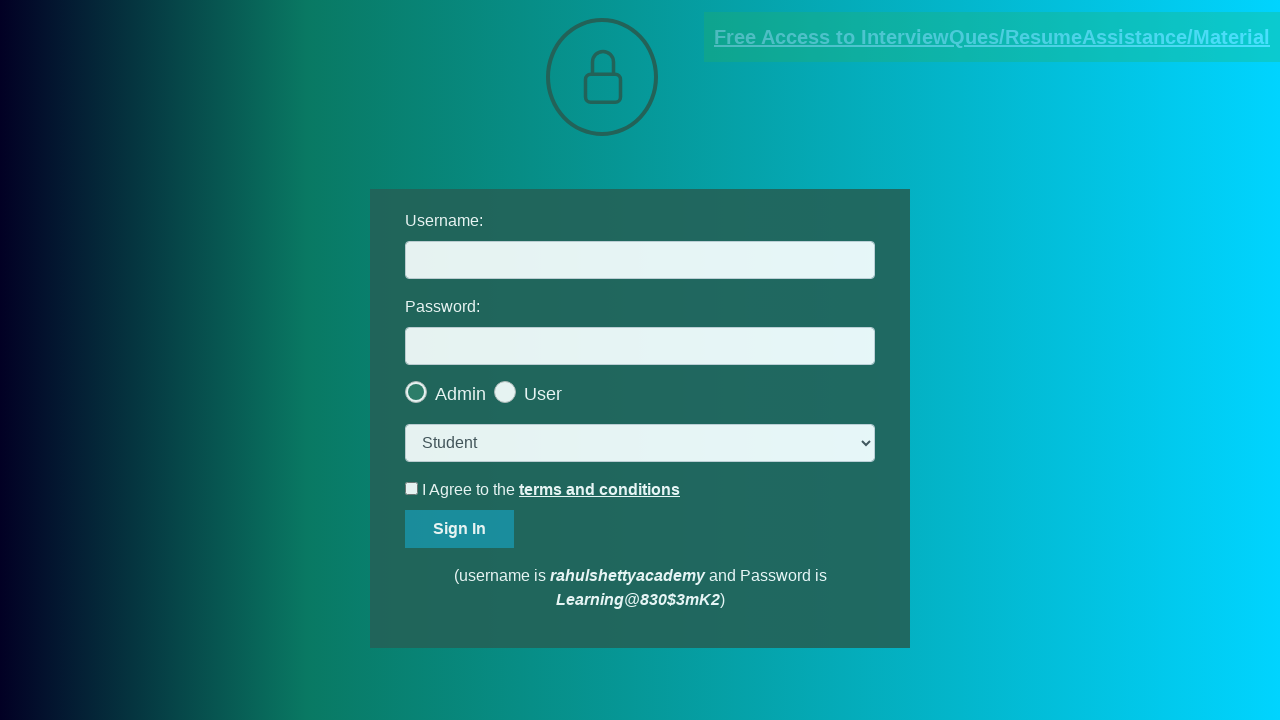

Verified page title contains 'LoginPage Practise | Rahul Shetty Academy'
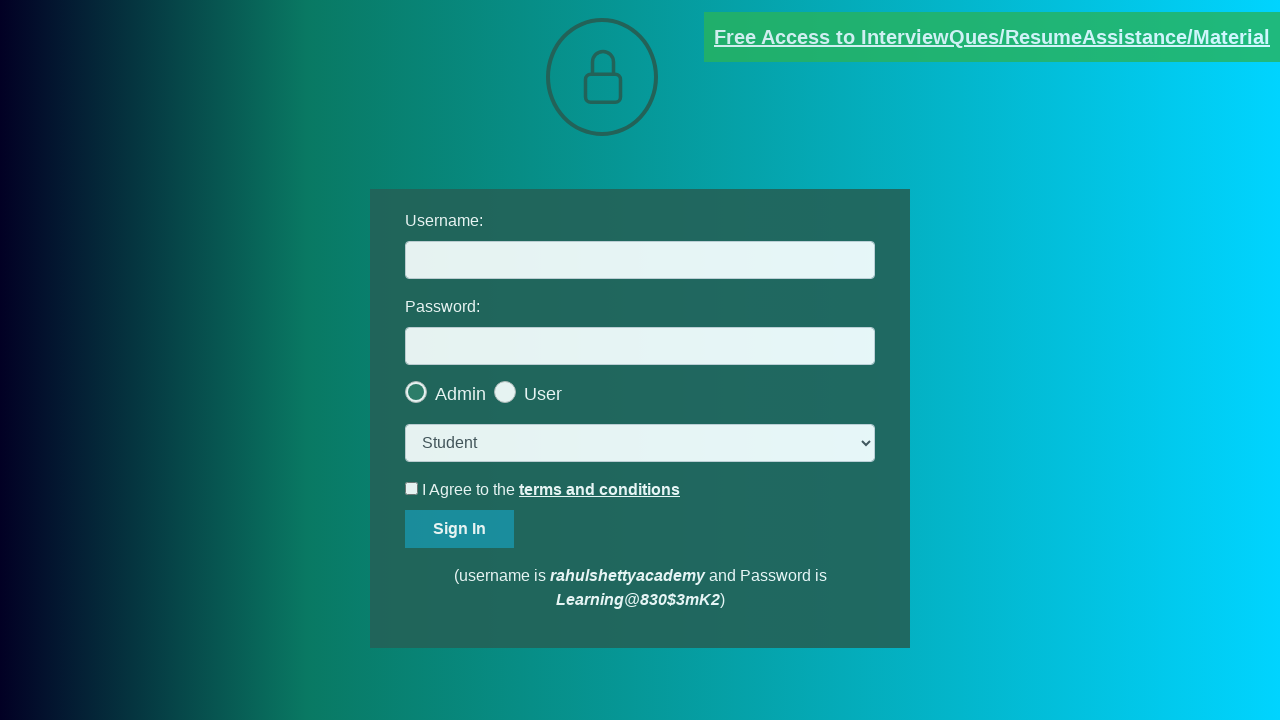

Filled username field with 'Hello' on input[name='username']
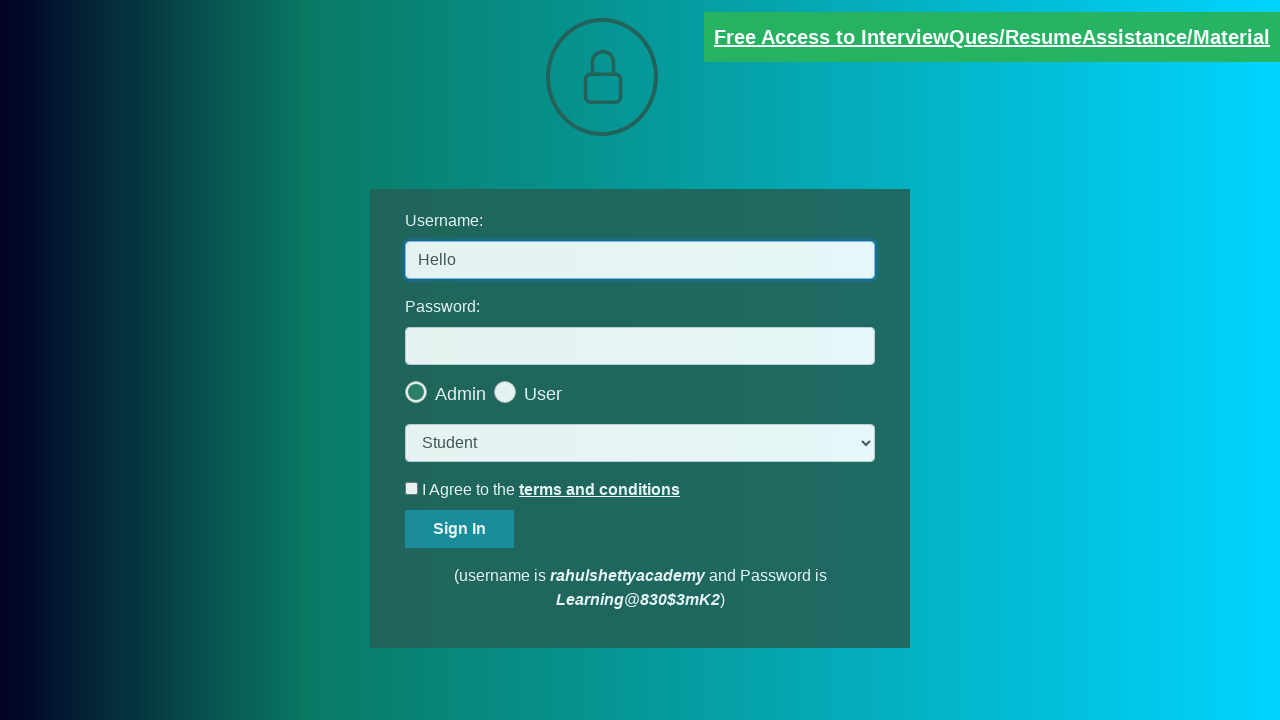

Waited 3 seconds
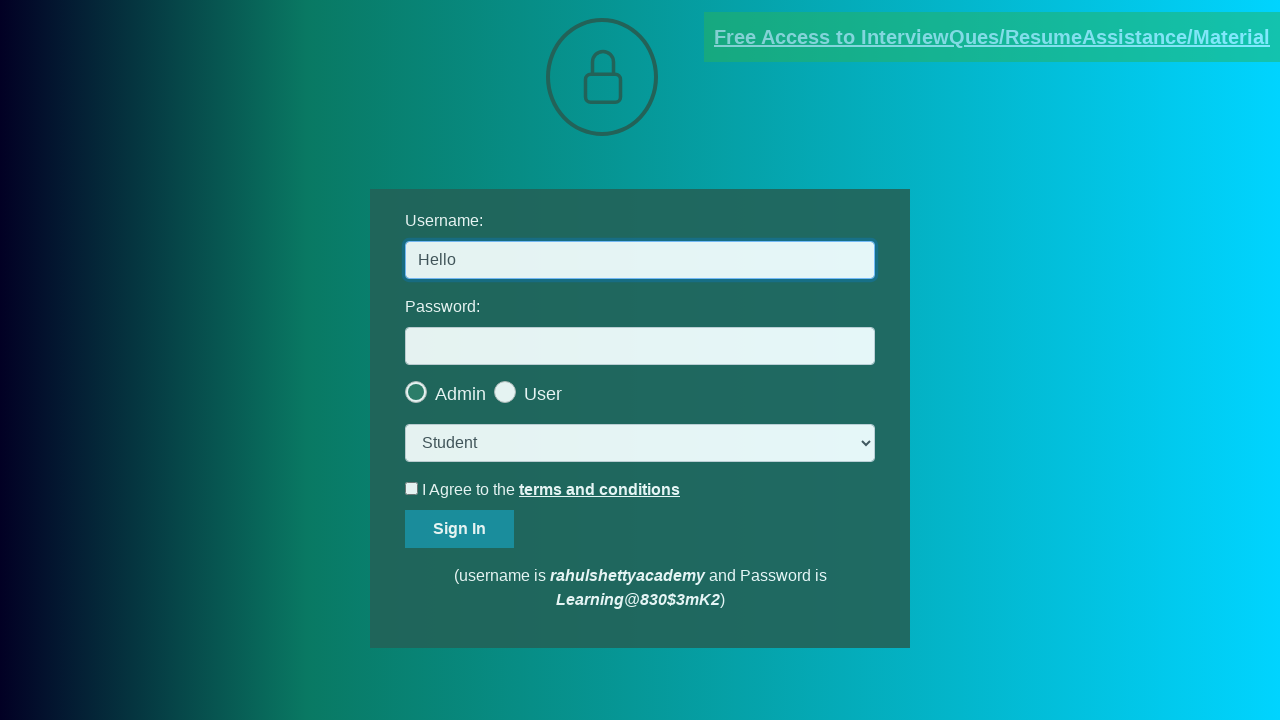

Filled username field again with 'Hello' on input[name='username']
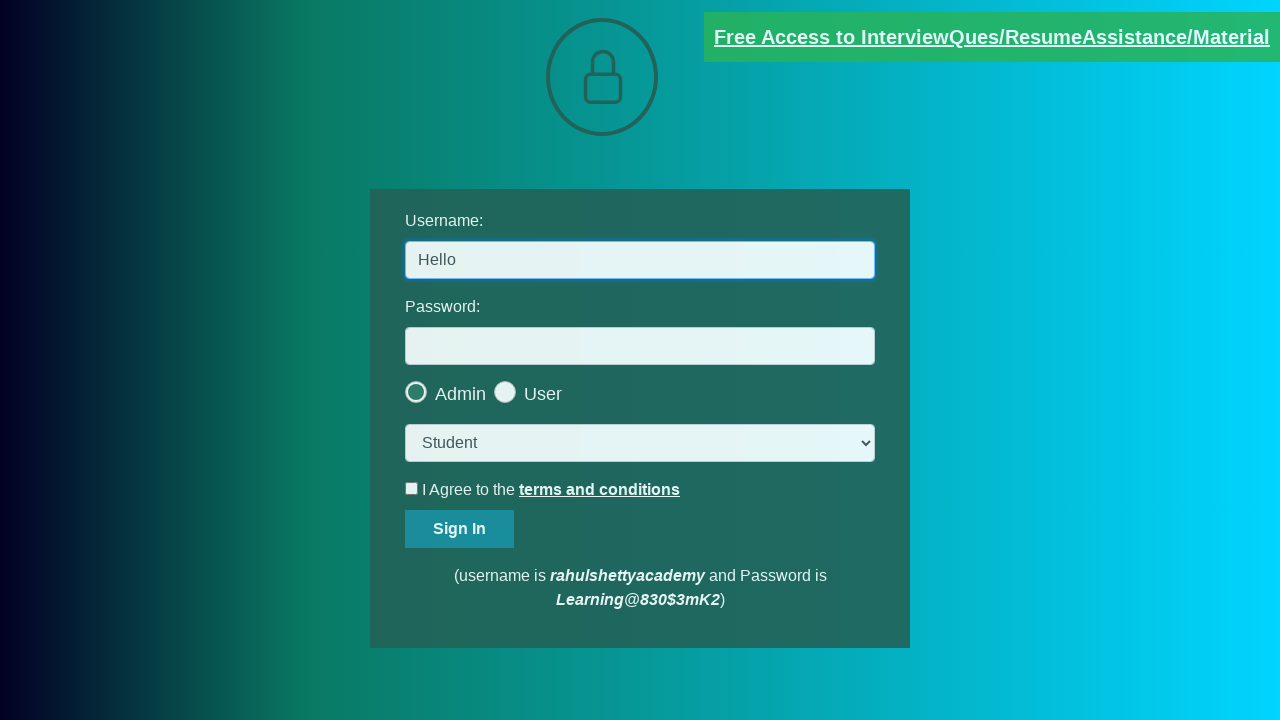

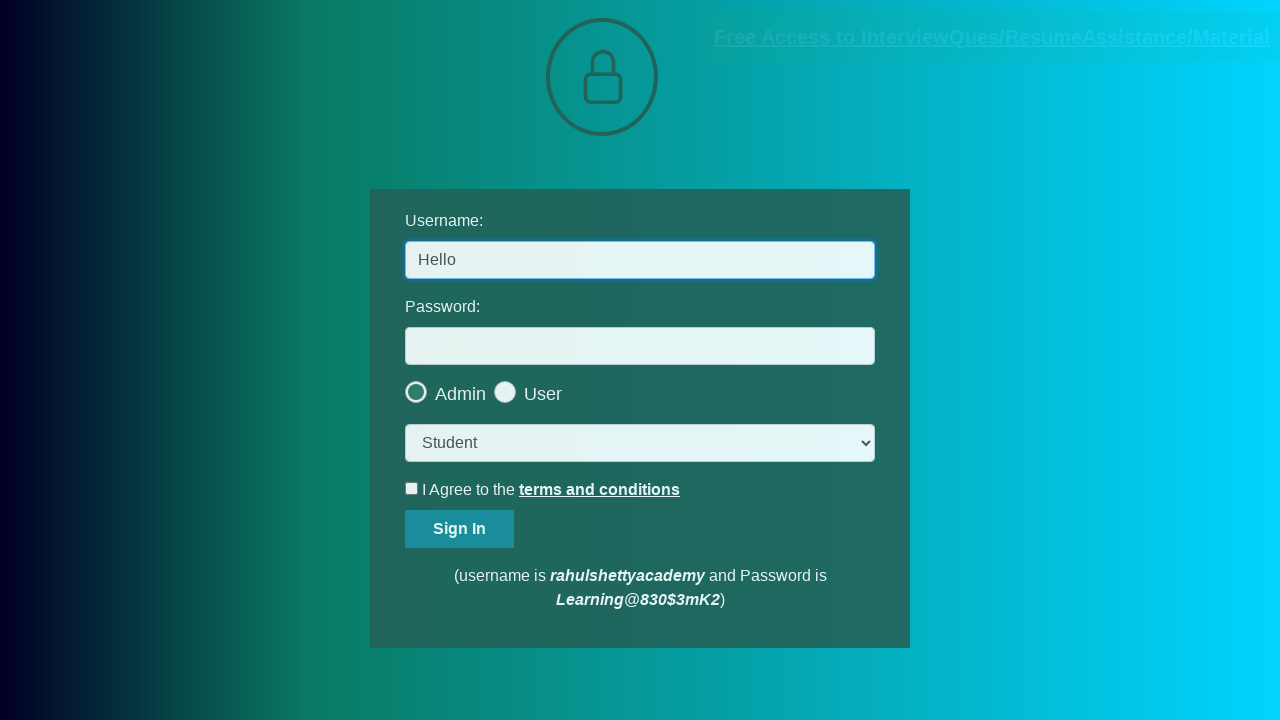